Tests window with modal by clicking to open a scrollable modal and verifying it displays

Starting URL: https://applitools.github.io/demo/TestPages/ModalsPage/index.html

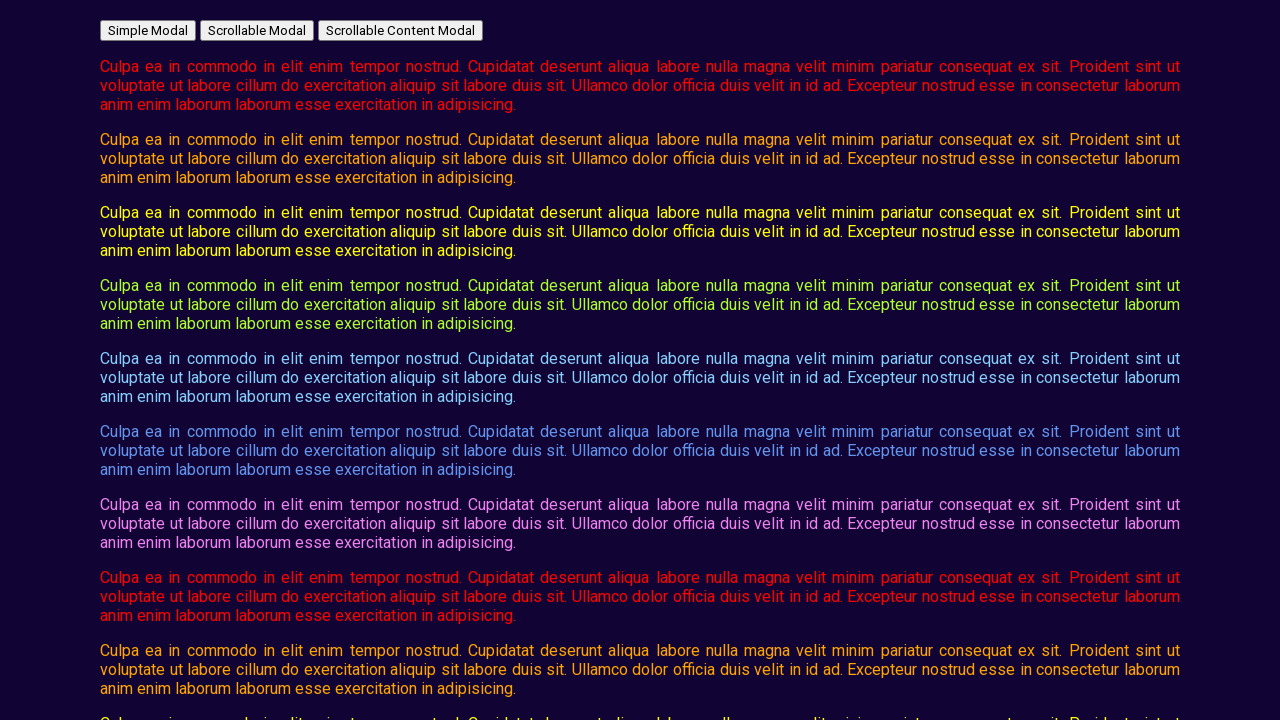

Clicked button to open scrollable modal at (257, 30) on #open_scrollable_modal
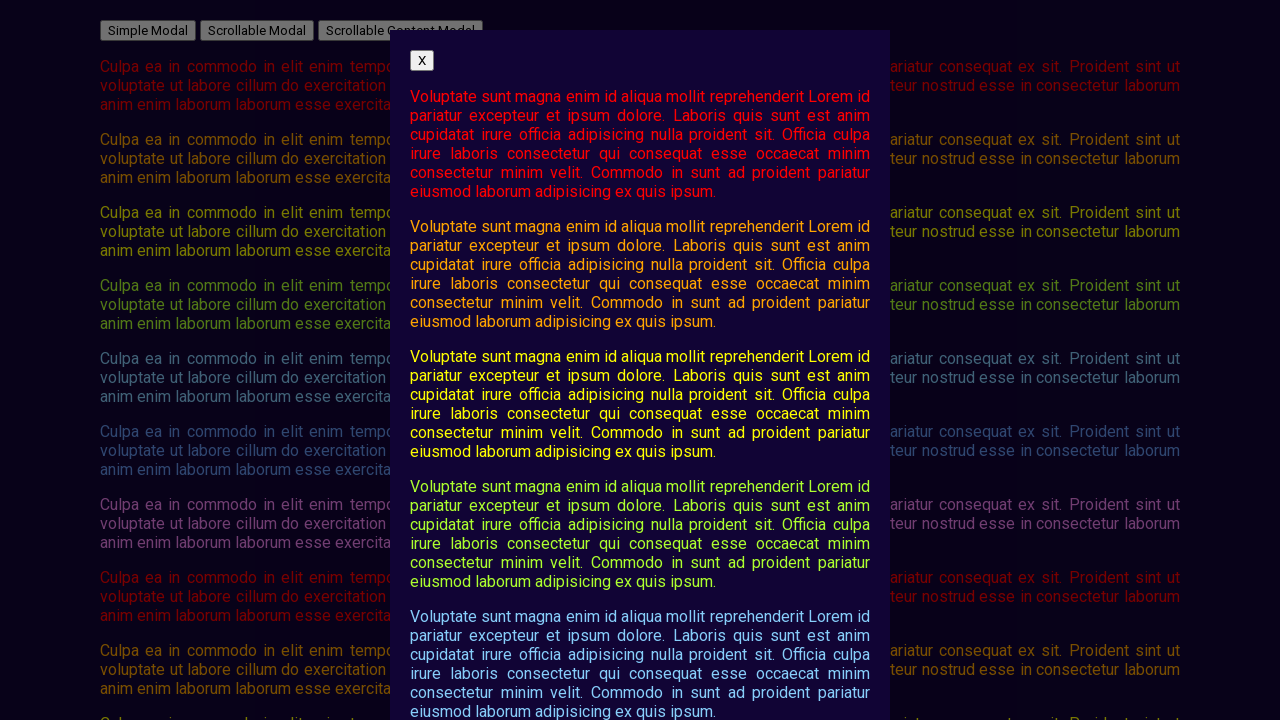

Scrollable modal is now visible
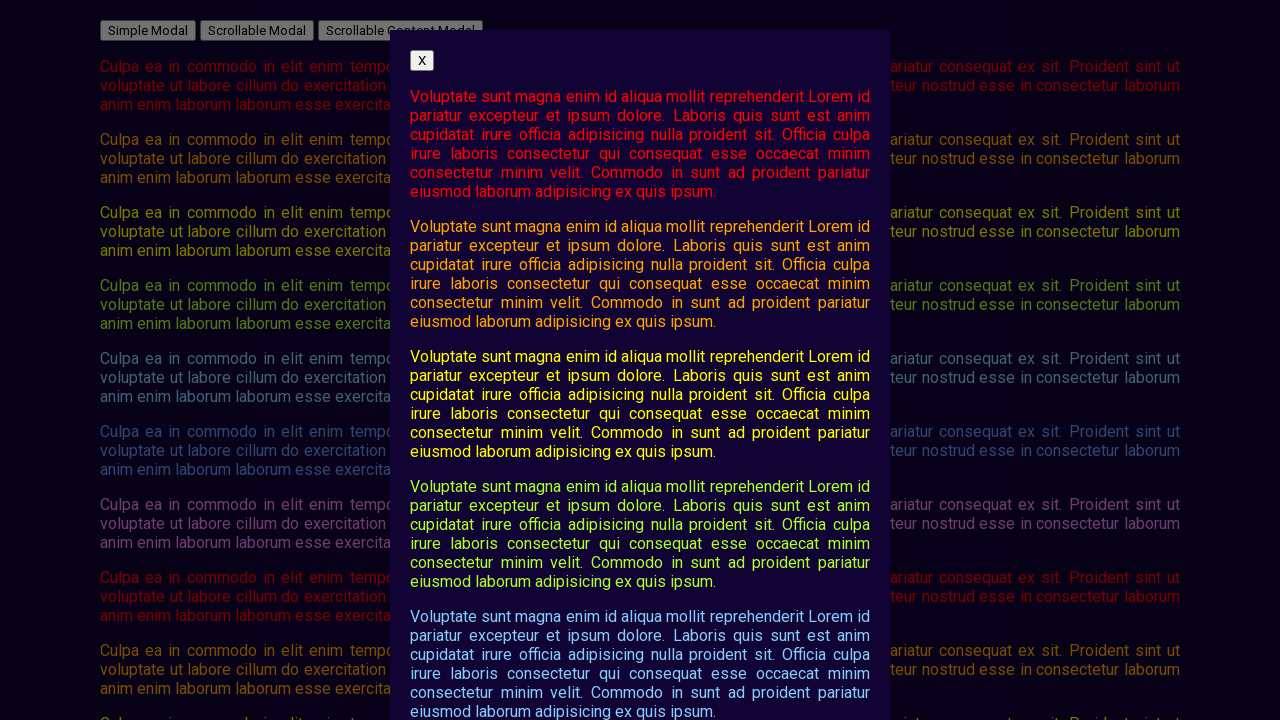

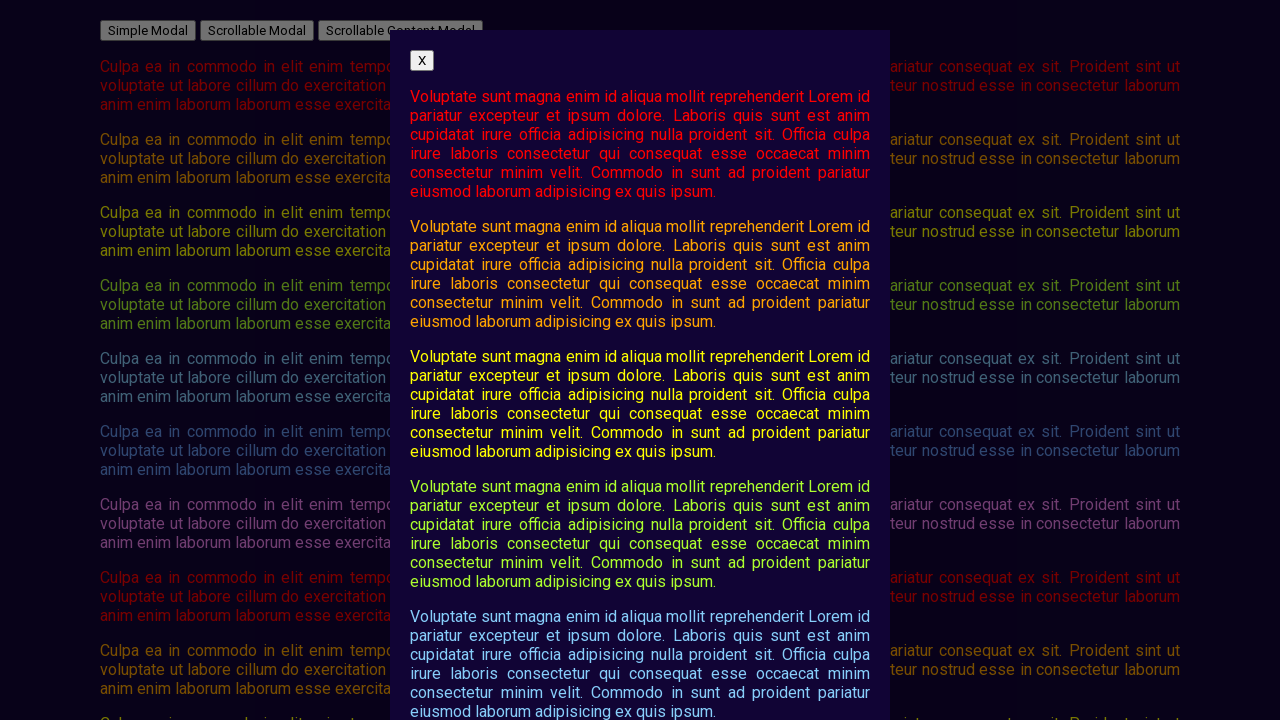